Tests explicit wait functionality by clicking a button that triggers a delayed text display, then waits for the "WebDriver" text element to become visible.

Starting URL: http://seleniumpractise.blogspot.com/2016/08/how-to-use-explicit-wait-in-selenium.html

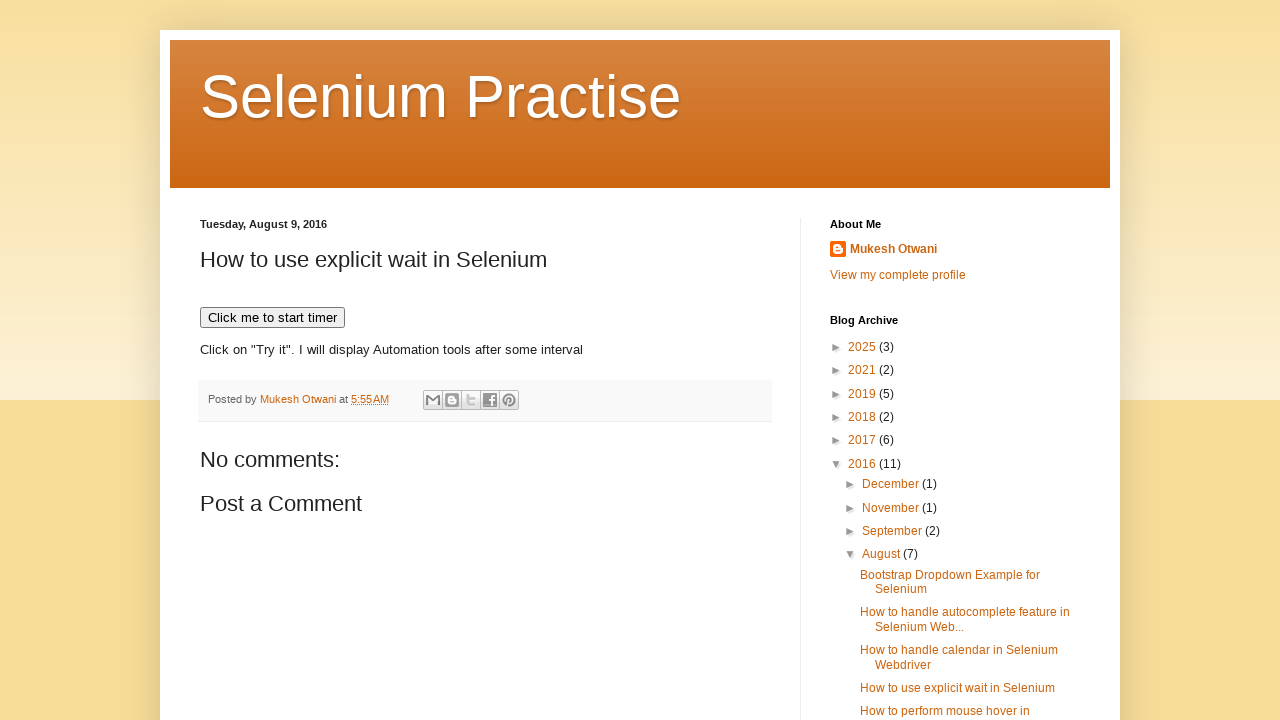

Navigated to explicit wait test page
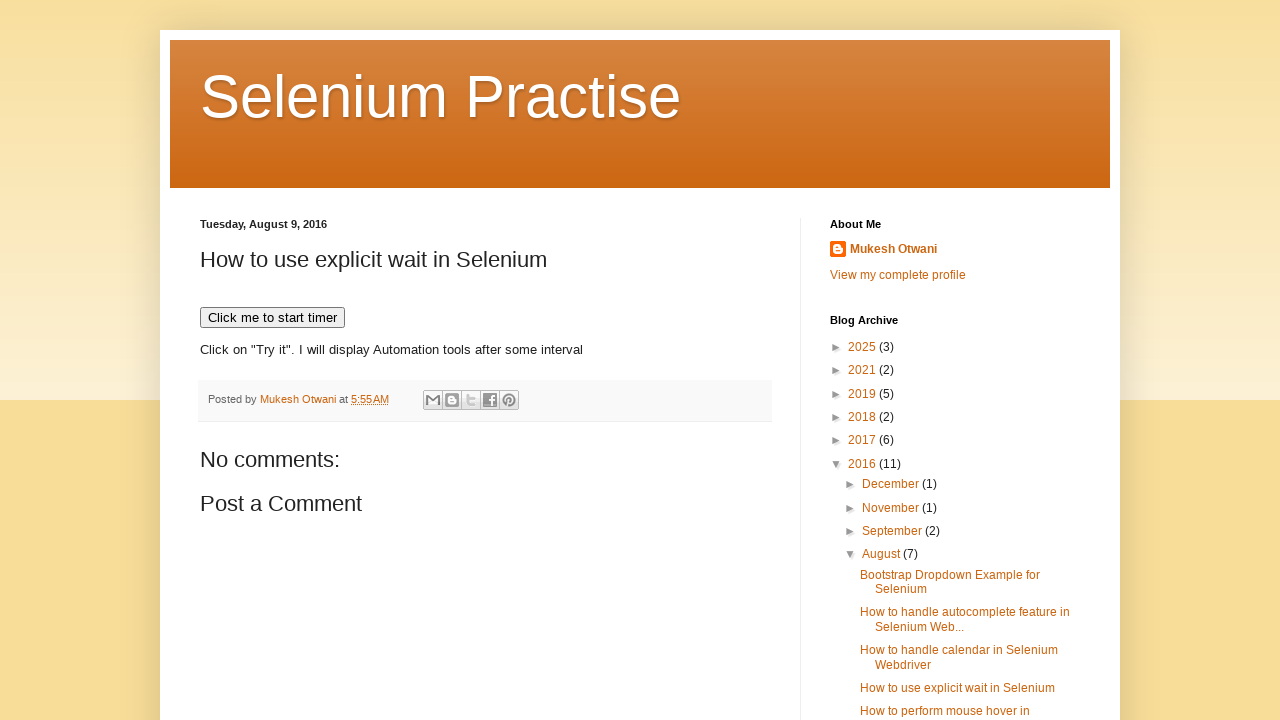

Clicked button to trigger delayed text display at (272, 318) on [onclick='timedText()']
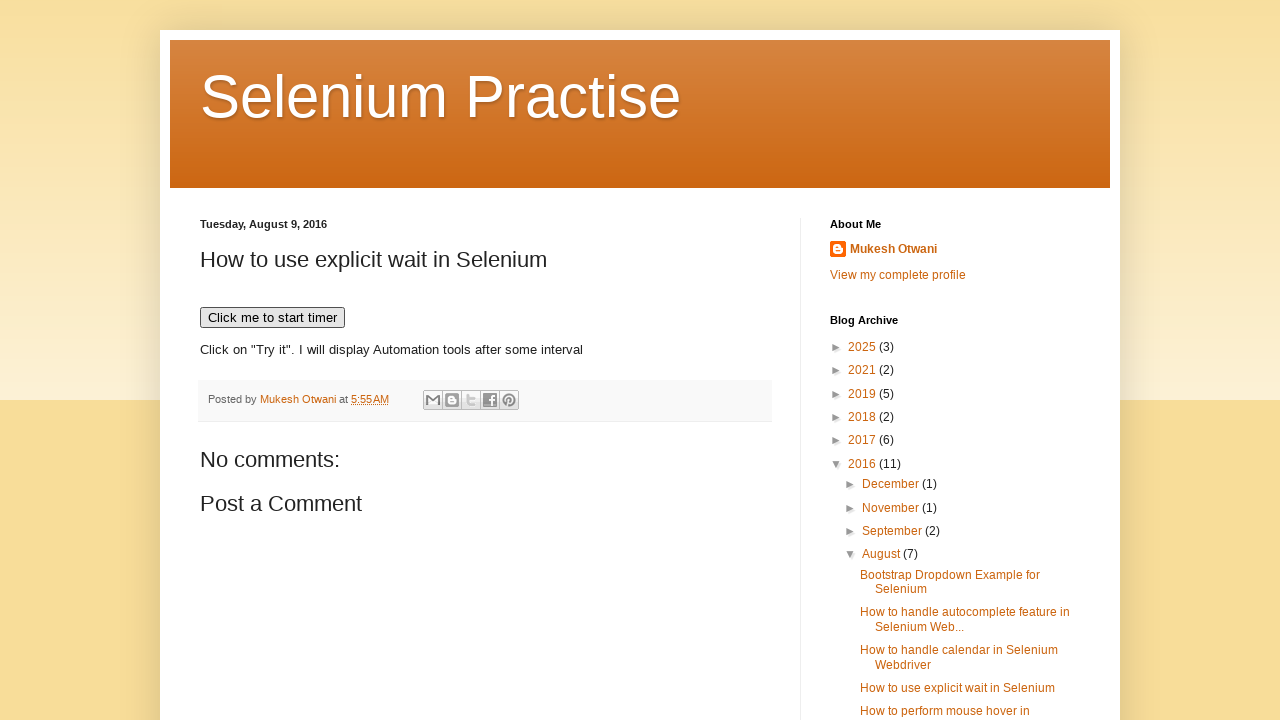

Waited for 'WebDriver' text to become visible
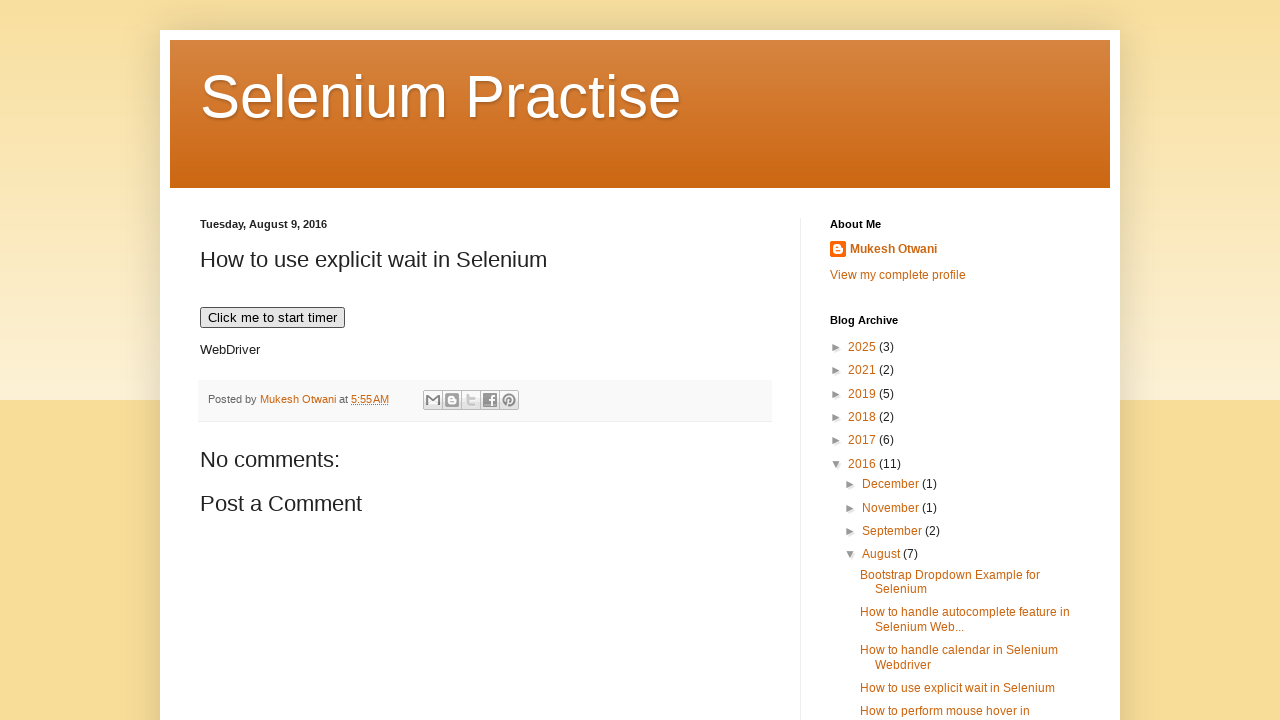

Located 'WebDriver' text element
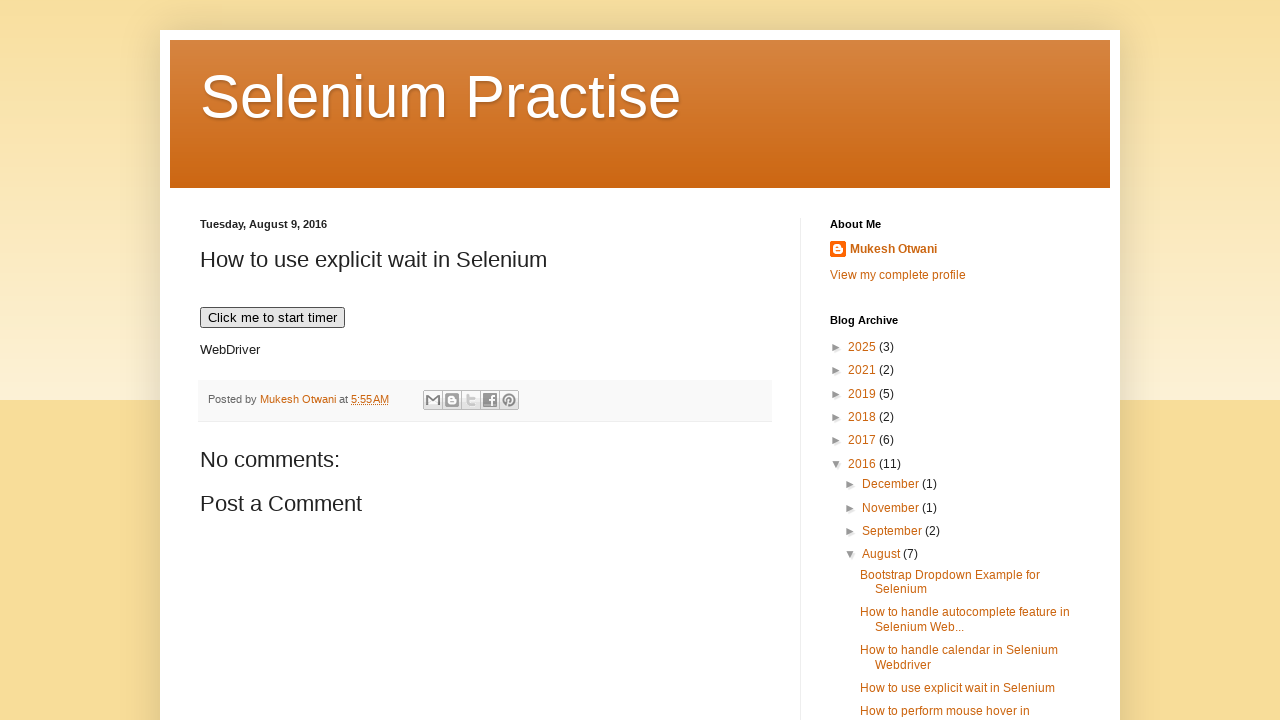

Retrieved and printed text content: WebDriver
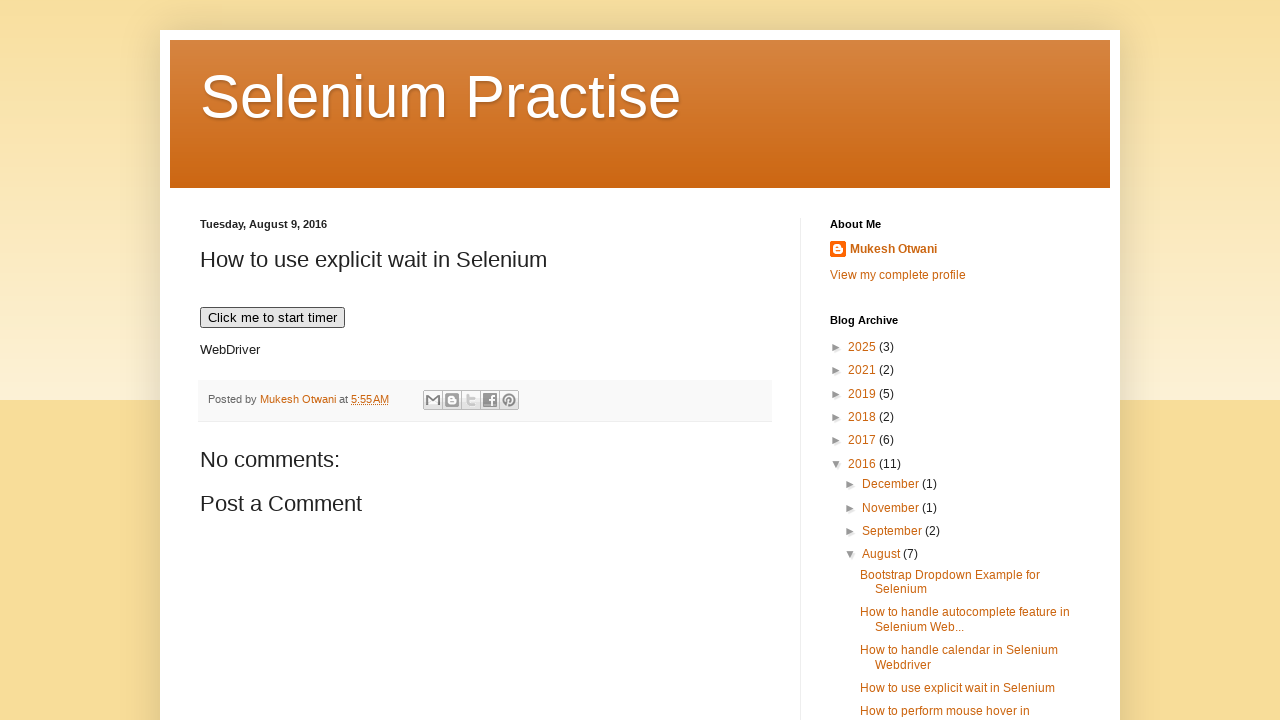

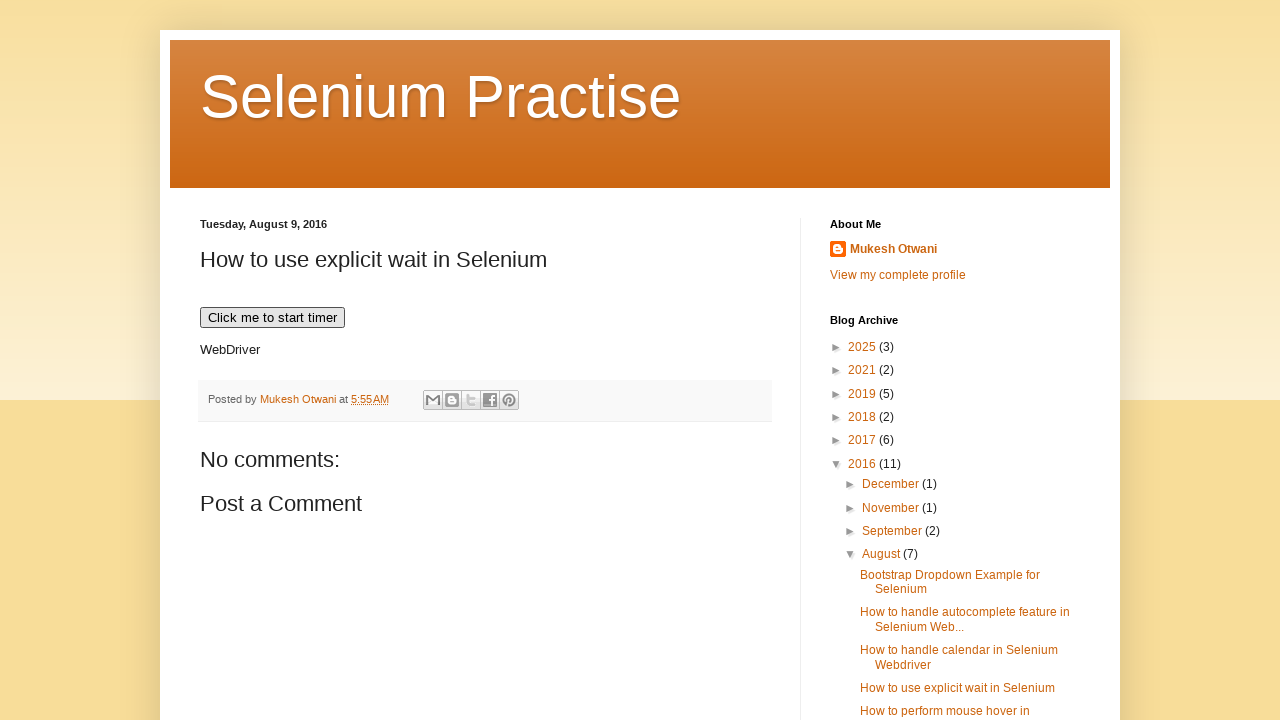